Tests click and hold functionality by selecting a block of numbers (1-4) using click and drag action on a jQuery selectable widget

Starting URL: https://automationfc.github.io/jquery-selectable/

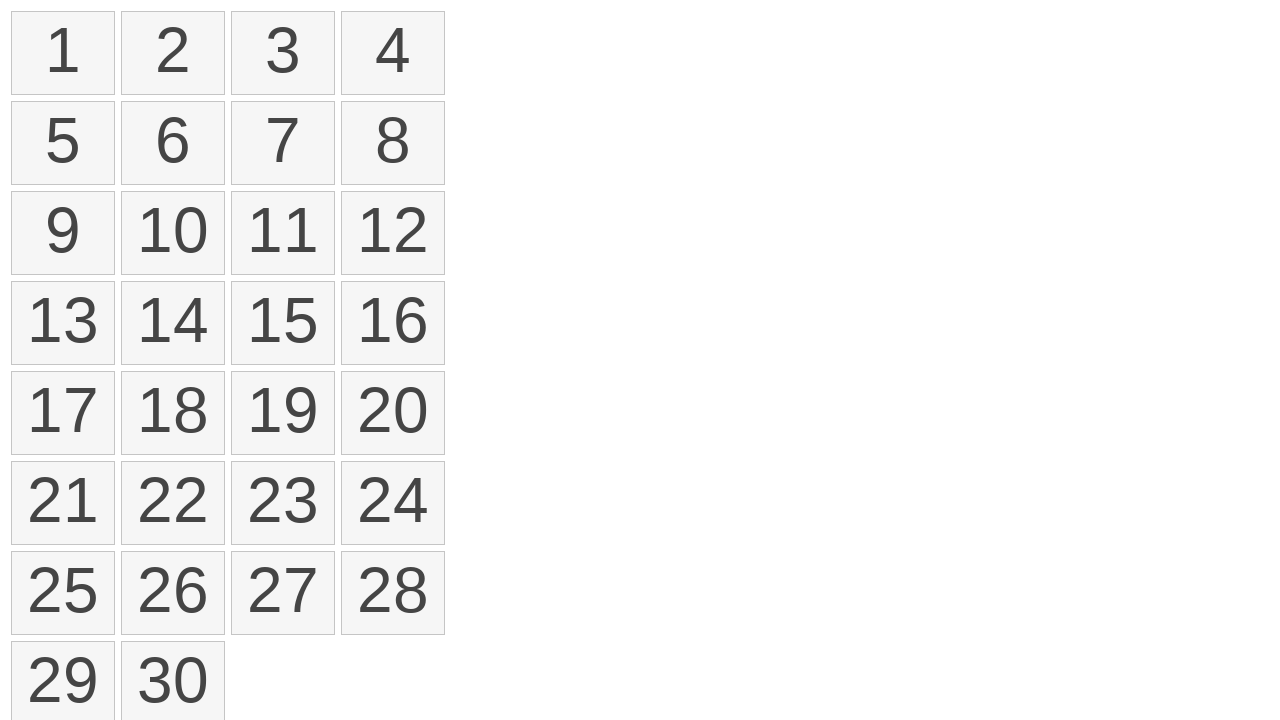

Located all number elements in the selectable list
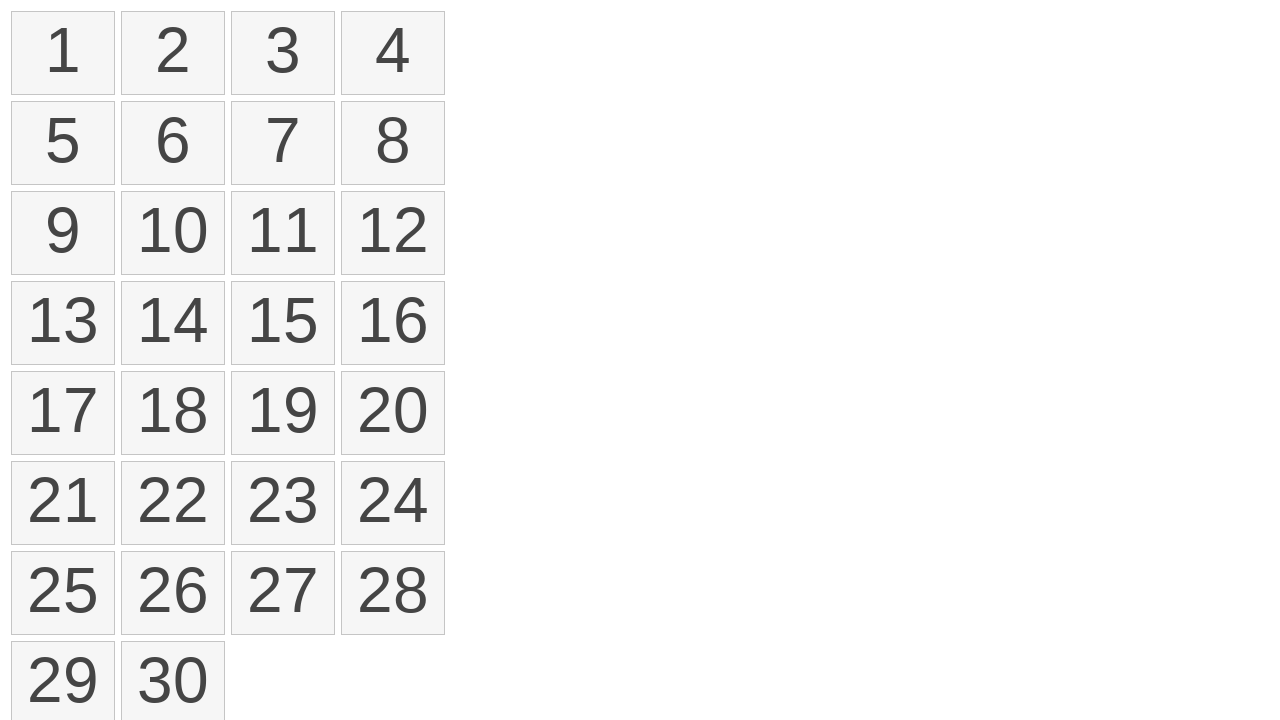

Retrieved bounding box for first element (1)
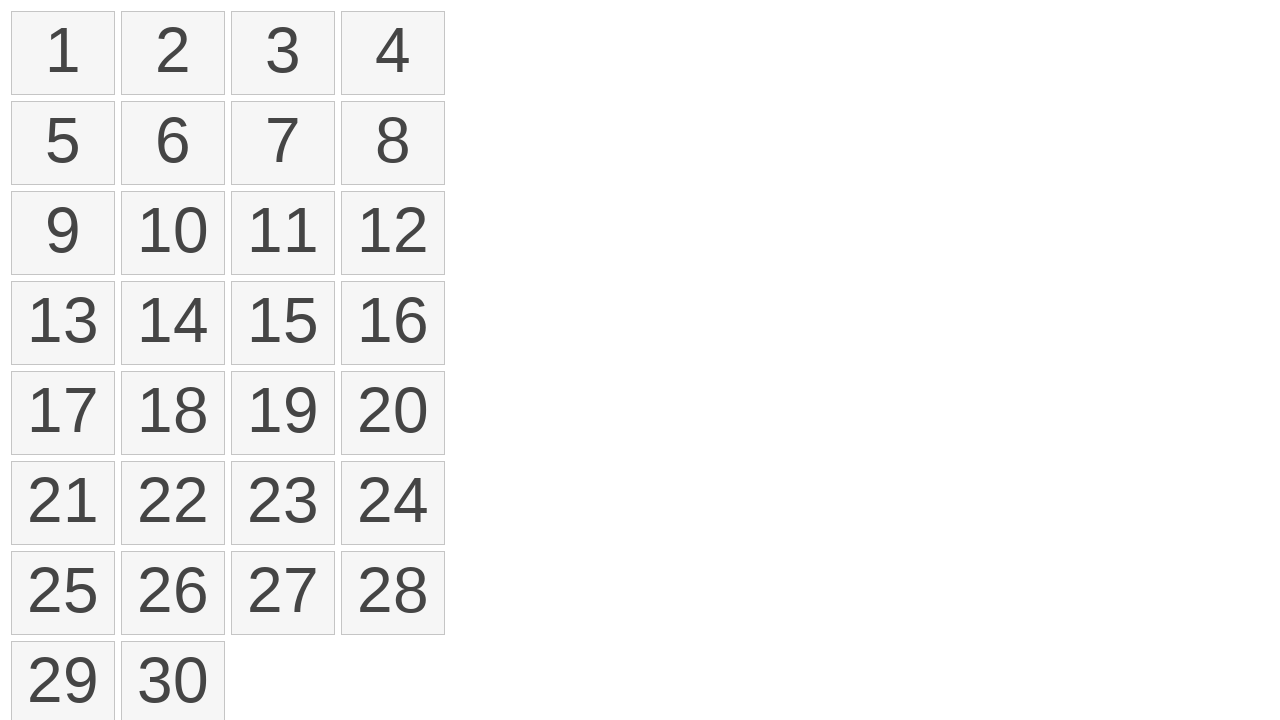

Retrieved bounding box for fourth element (4)
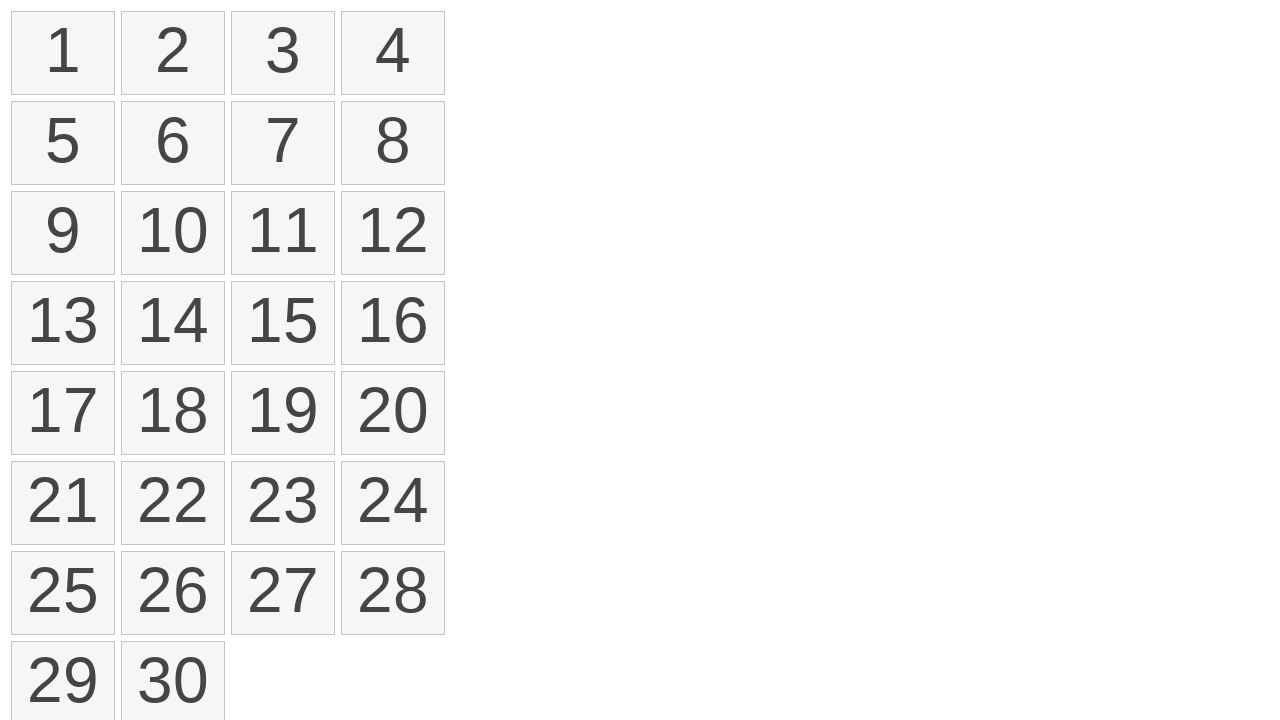

Moved mouse to center of first element (1) at (63, 53)
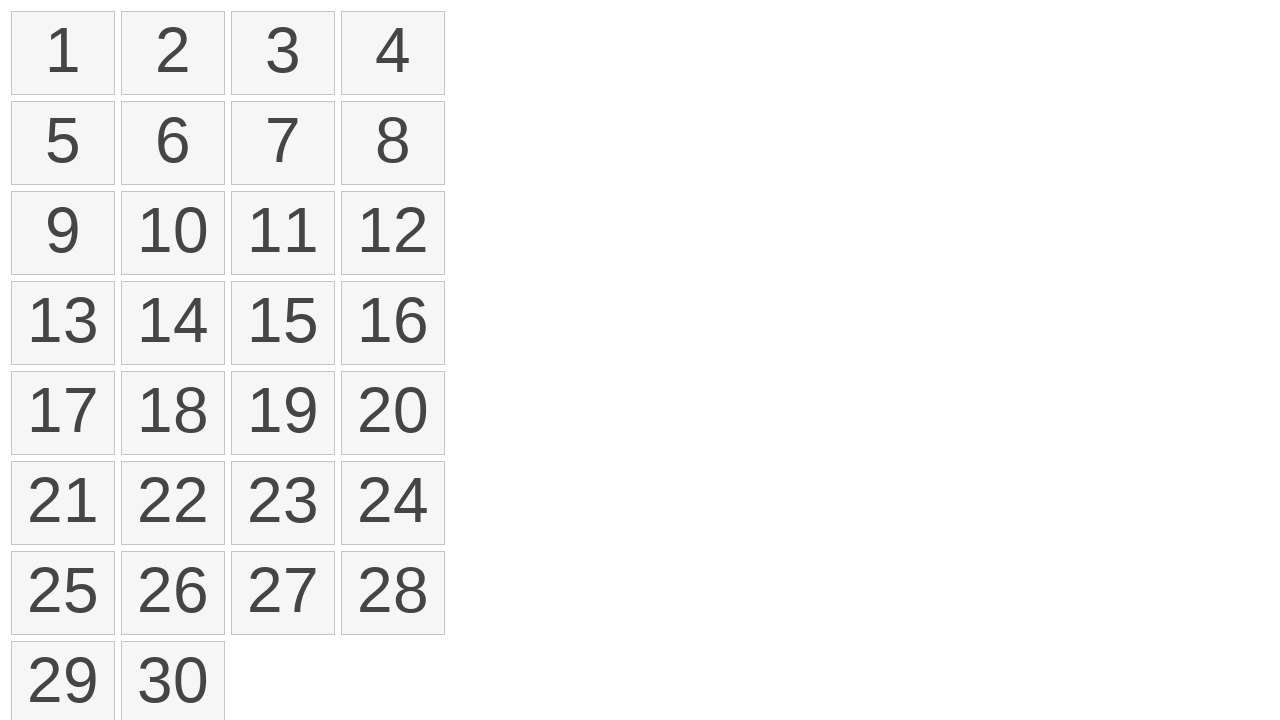

Pressed mouse button down to start selection at (63, 53)
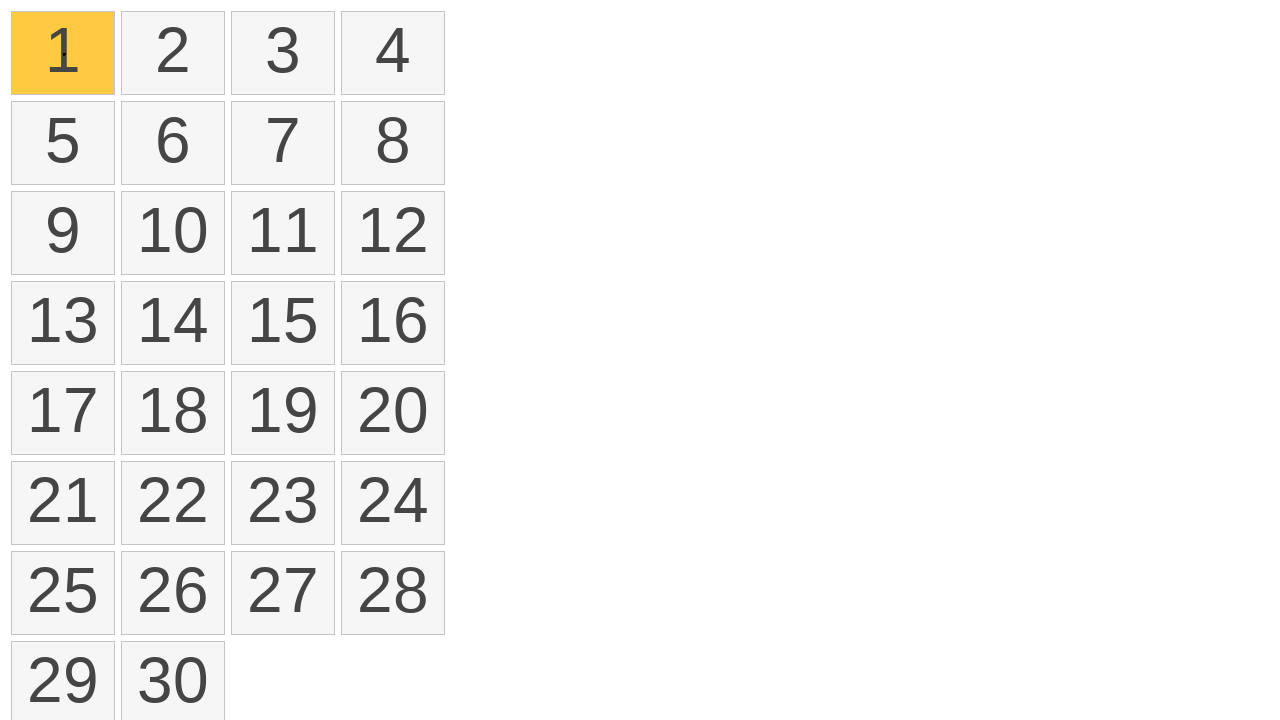

Dragged mouse to center of fourth element (4) at (393, 53)
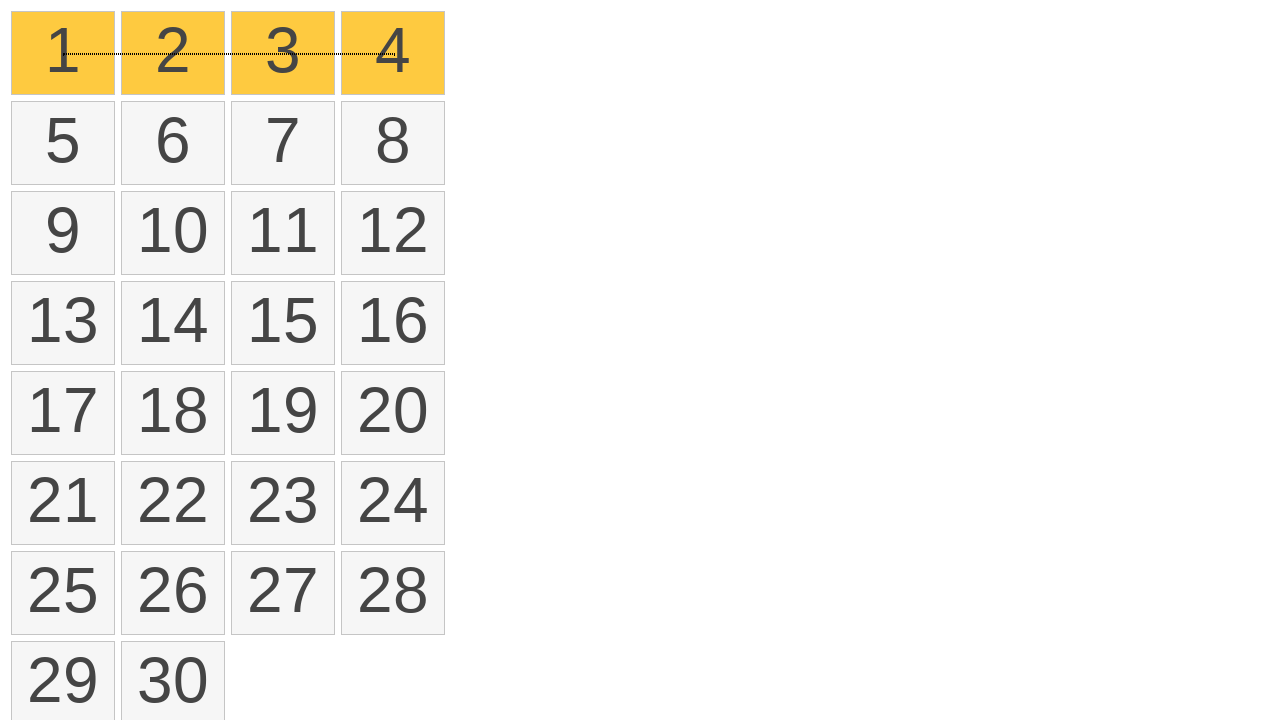

Released mouse button to complete click and drag selection at (393, 53)
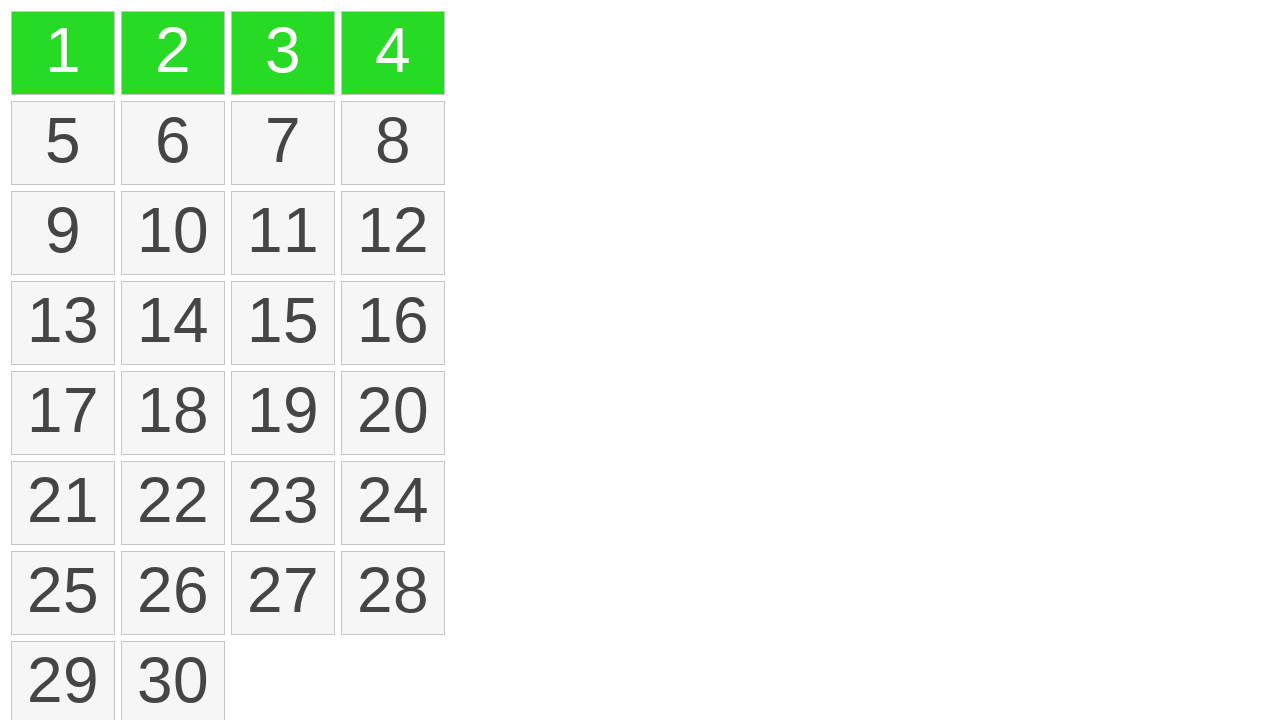

Waited 1 second for selection to complete
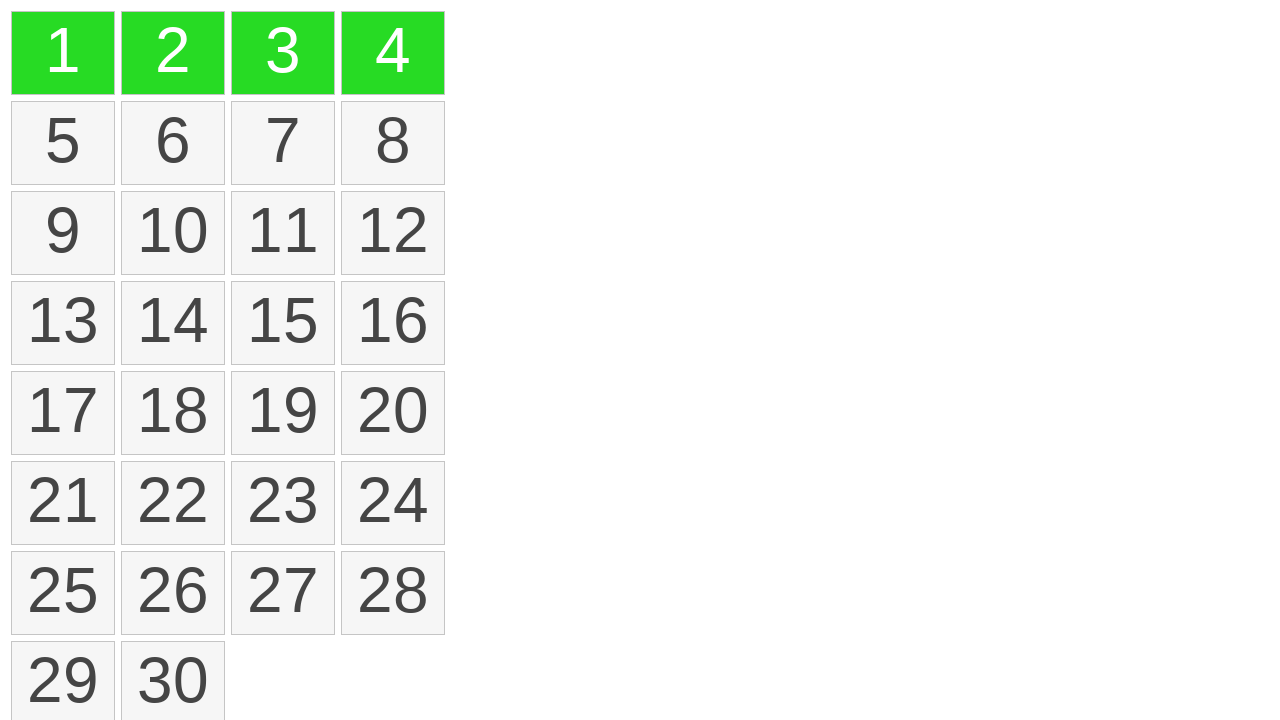

Located all selected elements
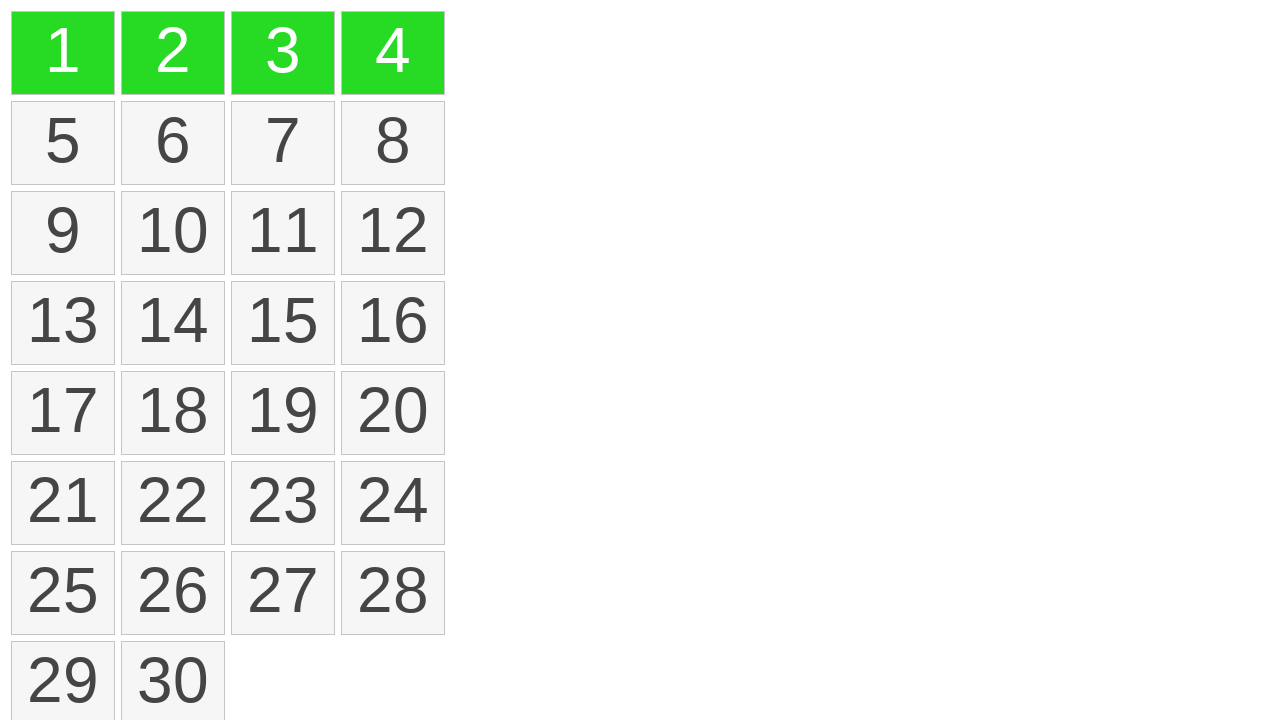

Verified that exactly 4 elements (1-4) are selected
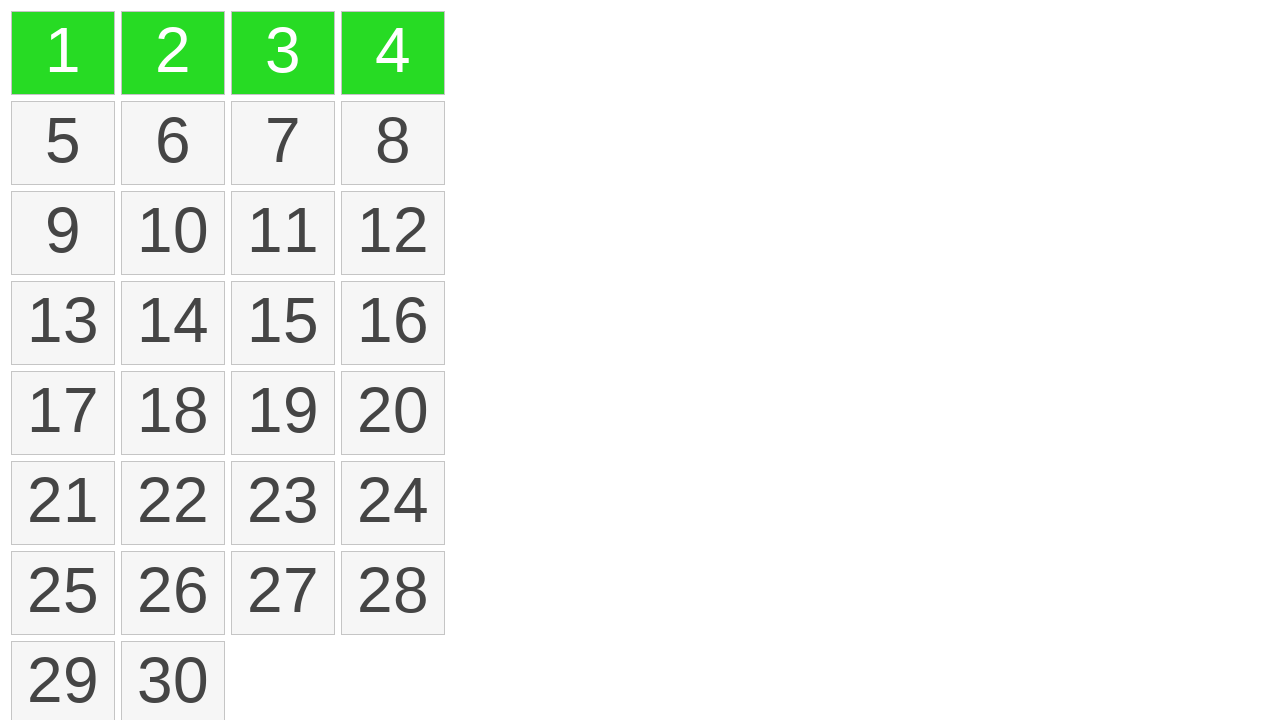

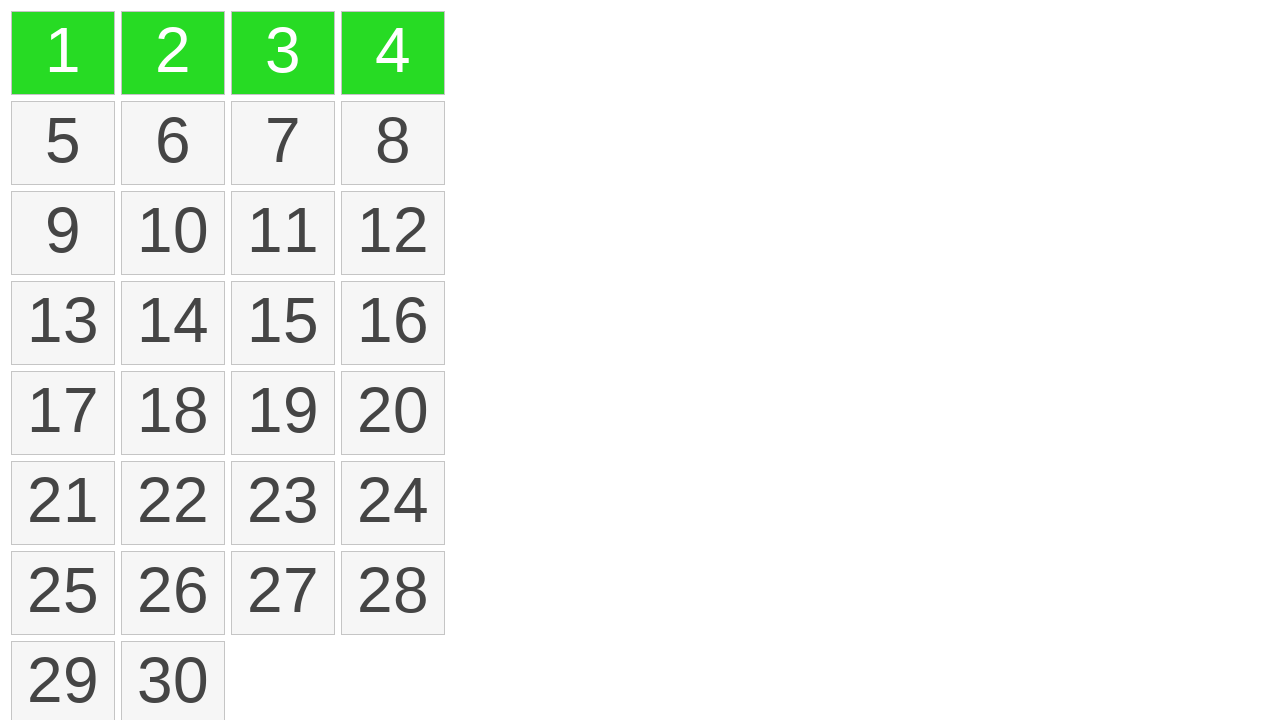